Tests JavaScript prompt dialog by clicking a button that triggers it, entering text, accepting the dialog, and verifying the entered text appears in the result

Starting URL: https://testcenter.techproeducation.com/index.php?page=javascript-alerts

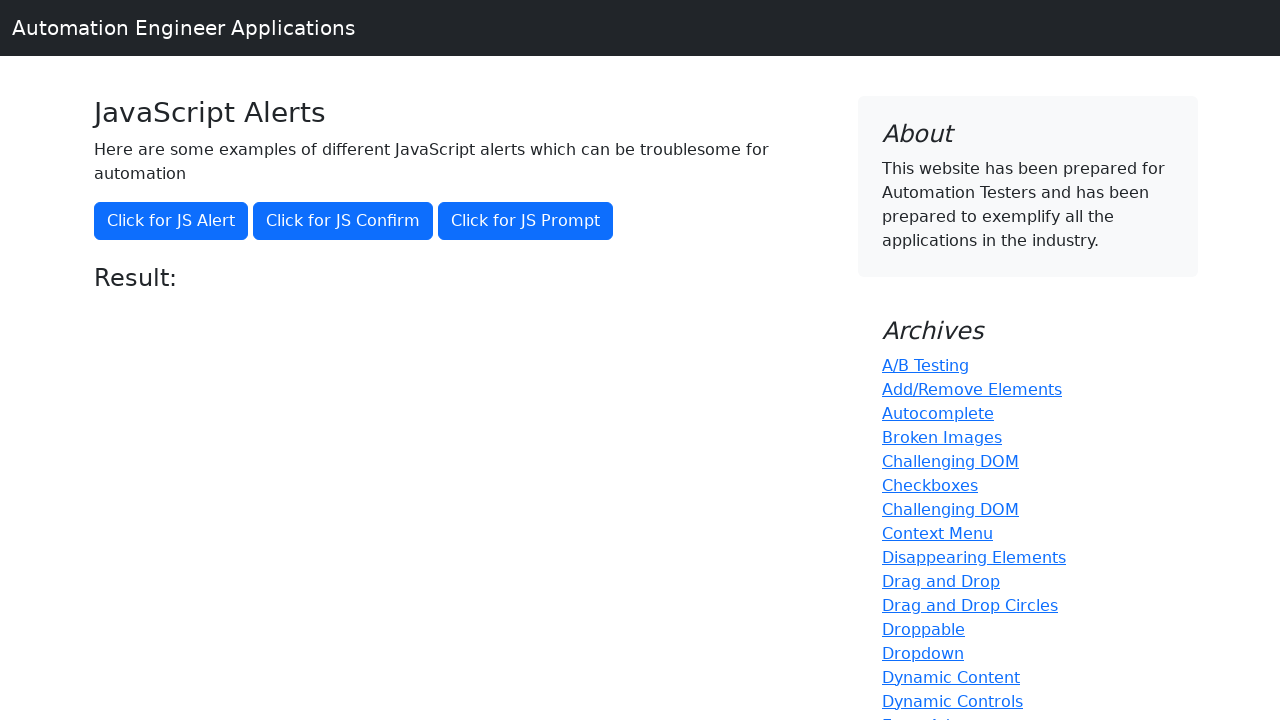

Set up dialog handler to accept prompt with text 'Jennifer'
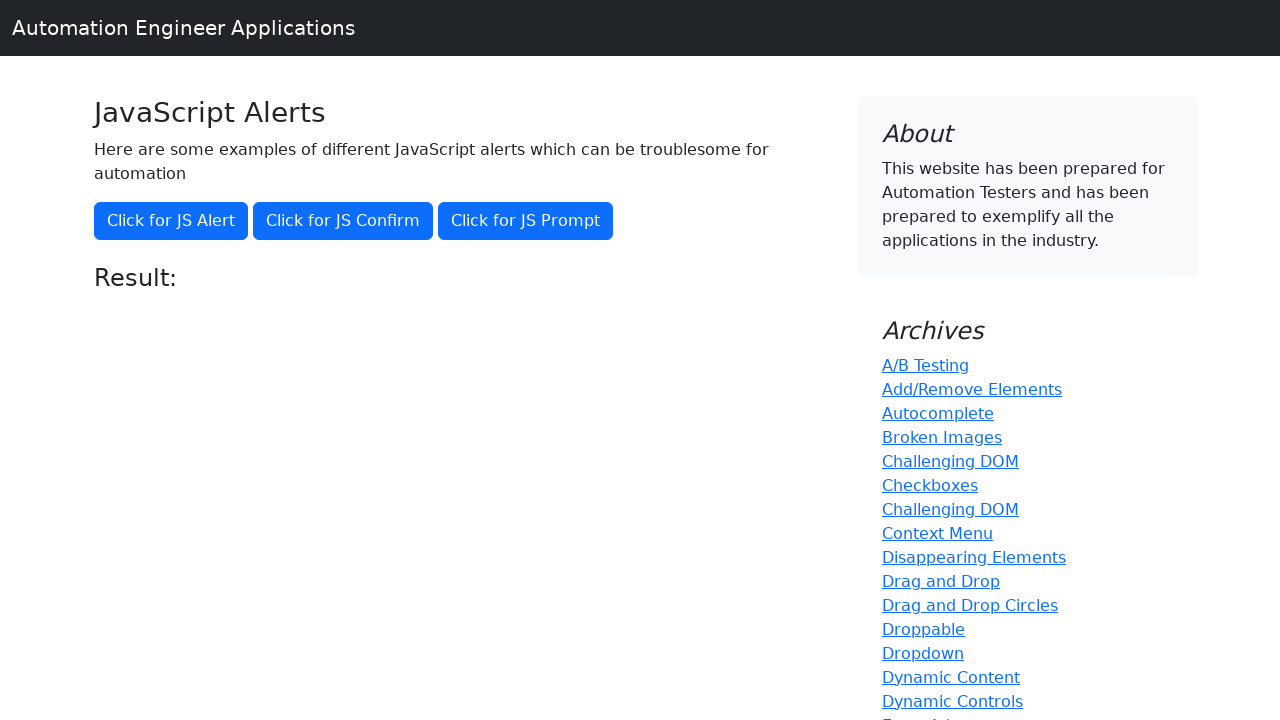

Clicked button to trigger JavaScript prompt dialog at (526, 221) on xpath=//button[@onclick='jsPrompt()']
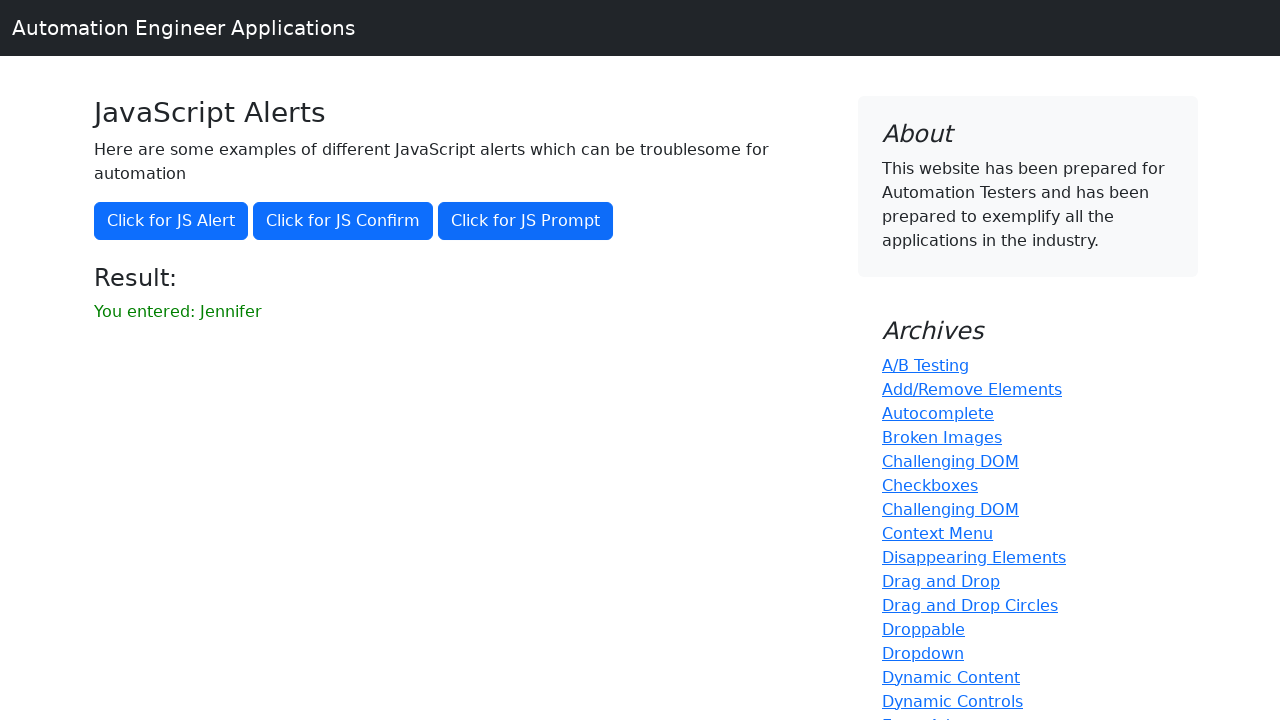

Waited for result element to appear
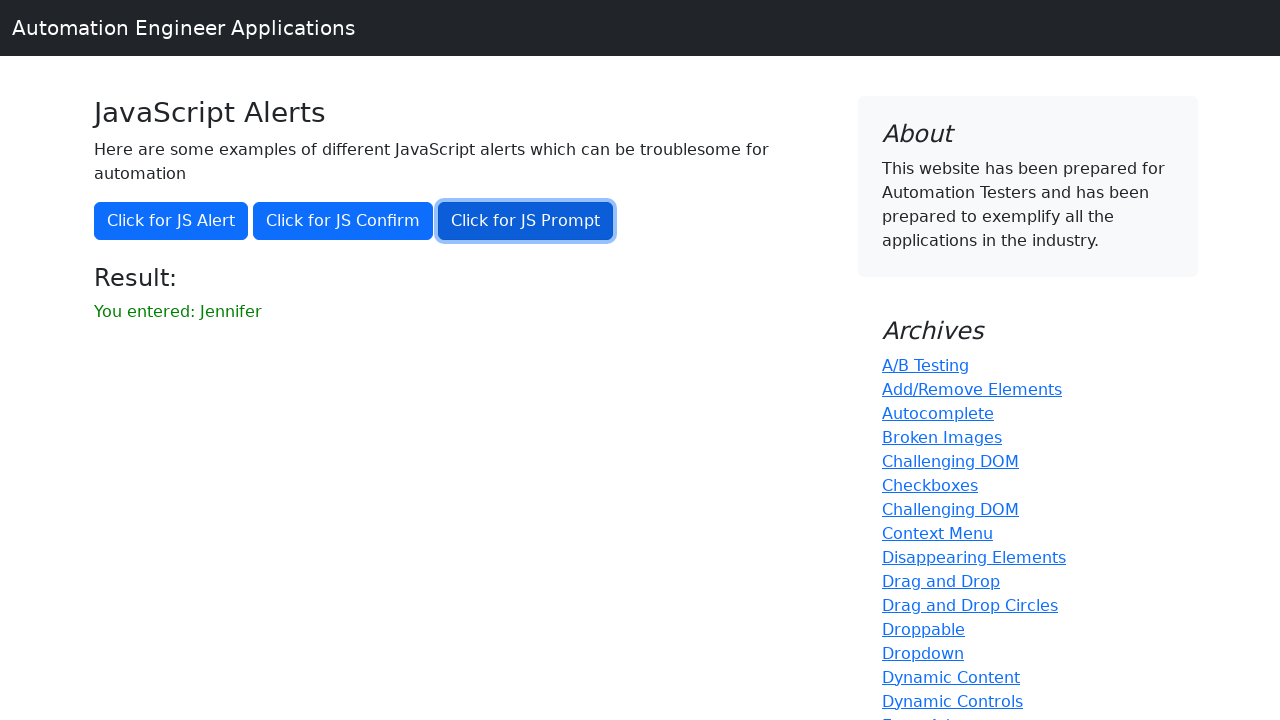

Retrieved result text content
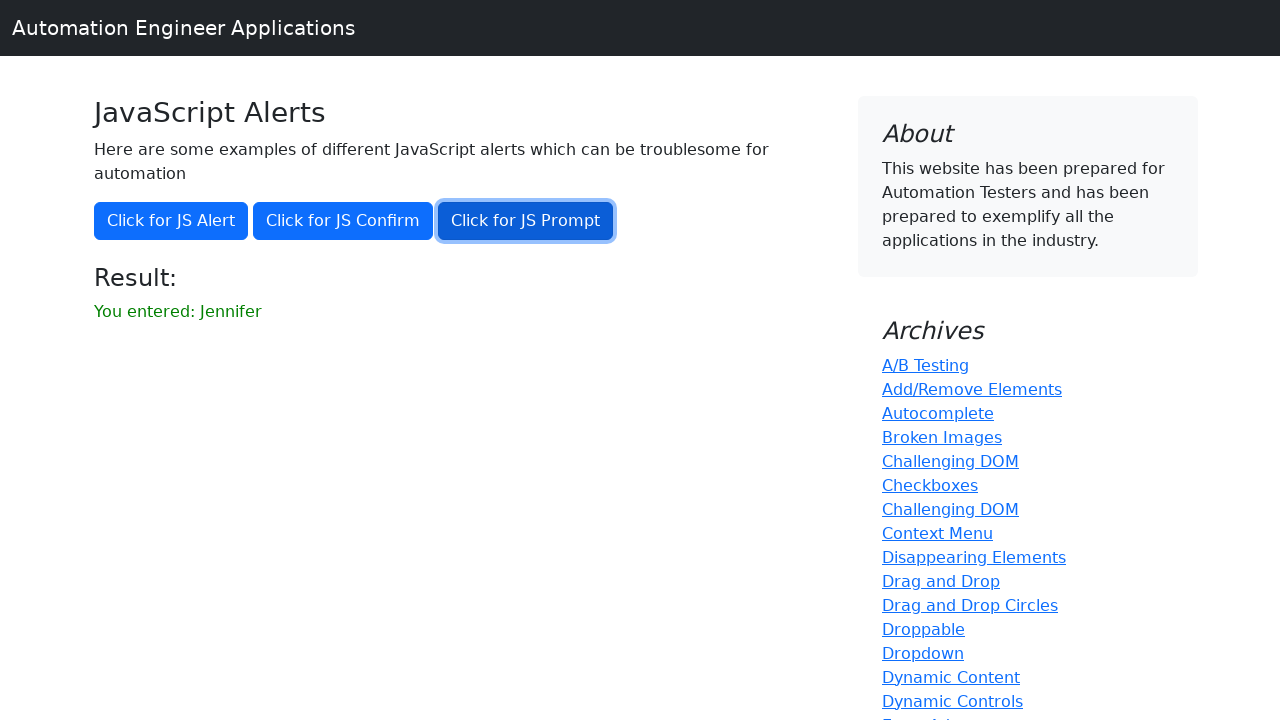

Verified that result contains 'Jennifer'
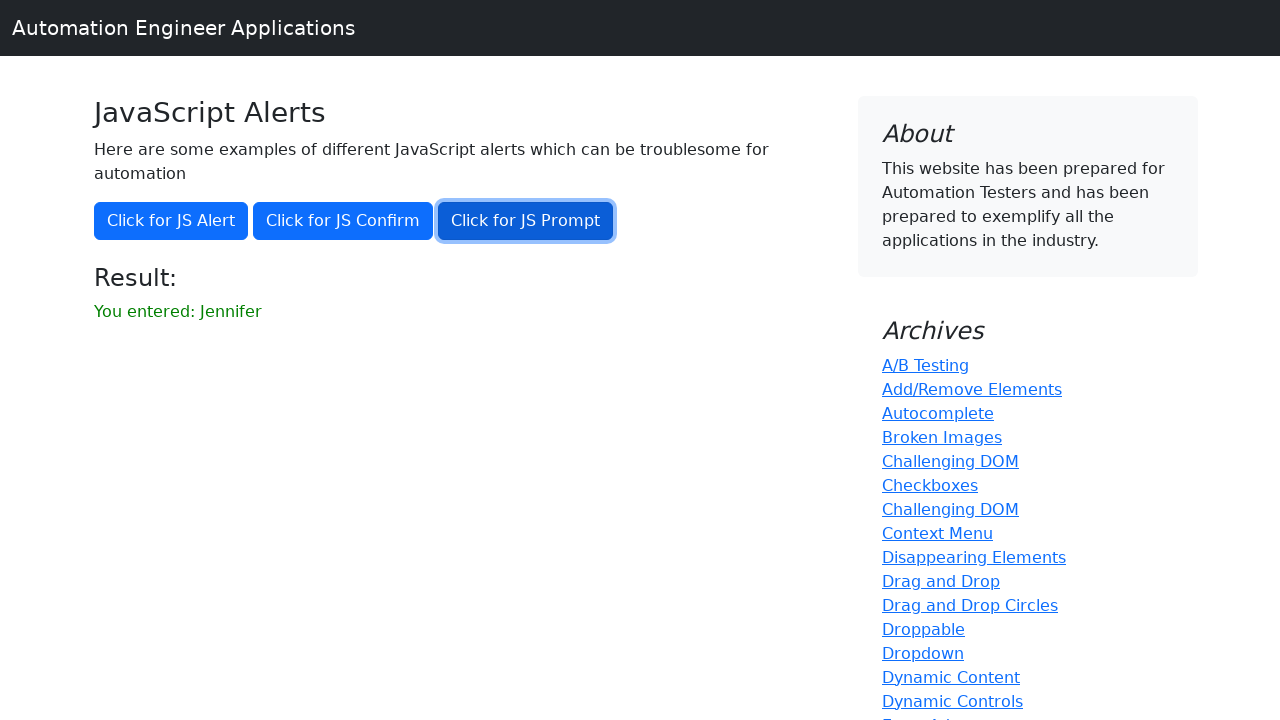

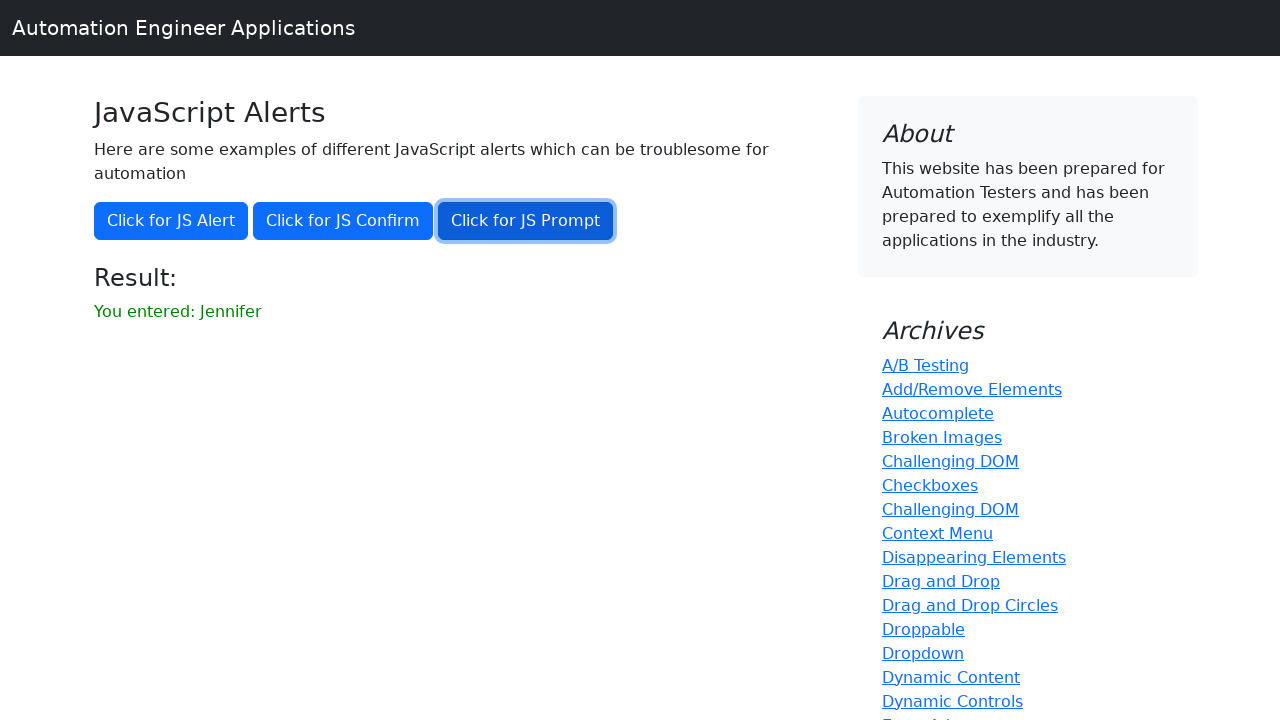